Tests hover functionality by navigating to Meesho homepage and hovering over the "Home & Kitchen" navigation menu item to trigger a dropdown or submenu display.

Starting URL: https://www.meesho.com/

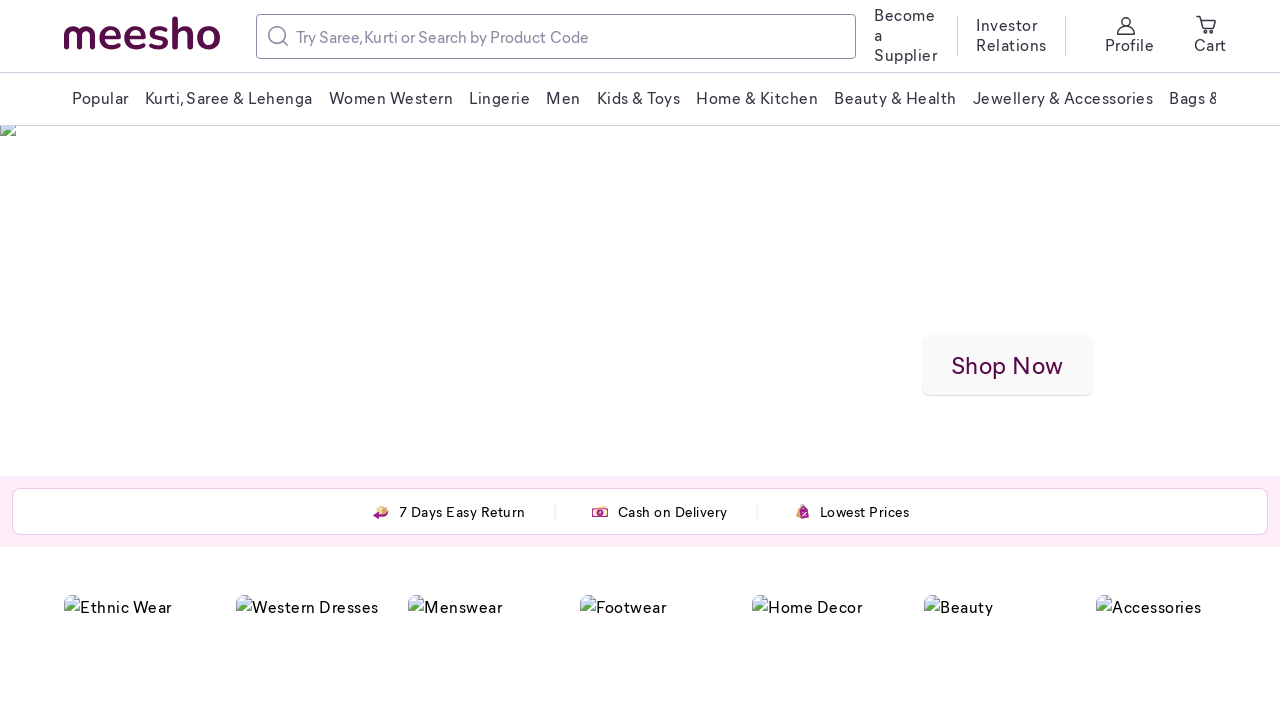

Navigated to Meesho homepage
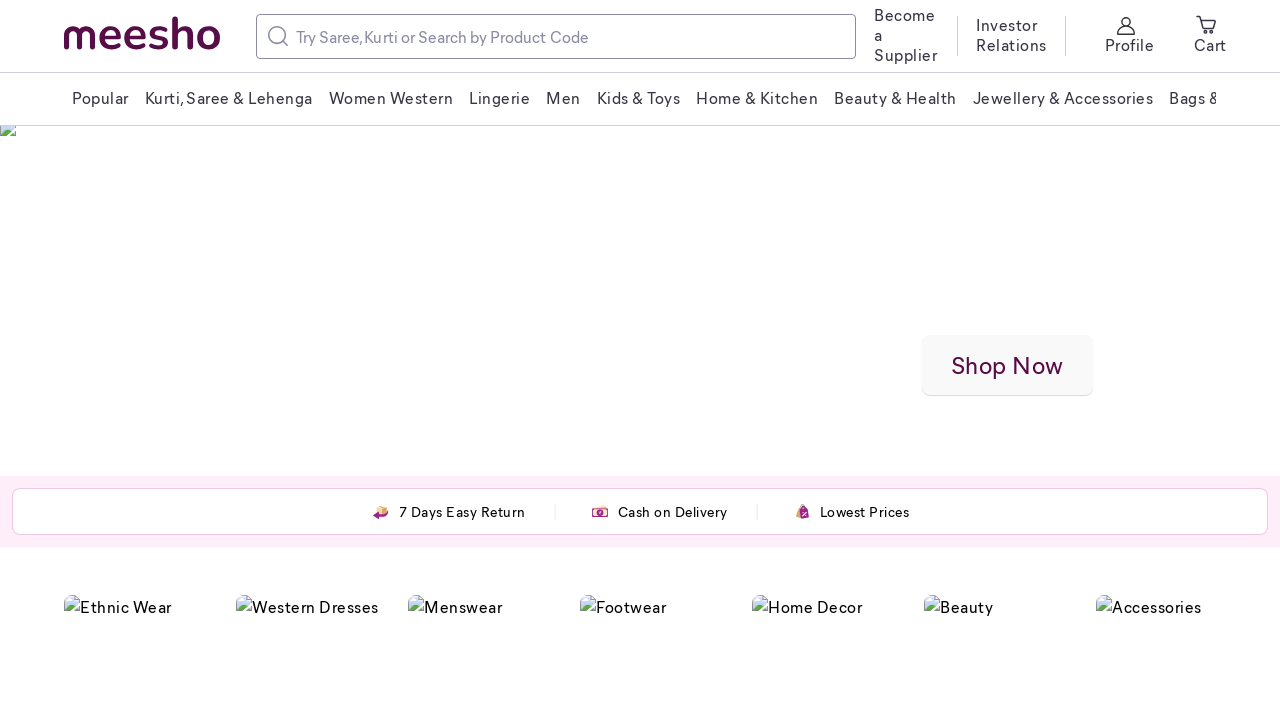

Hovered over 'Home & Kitchen' navigation menu item at (757, 98) on xpath=//span[text()='Home & Kitchen']
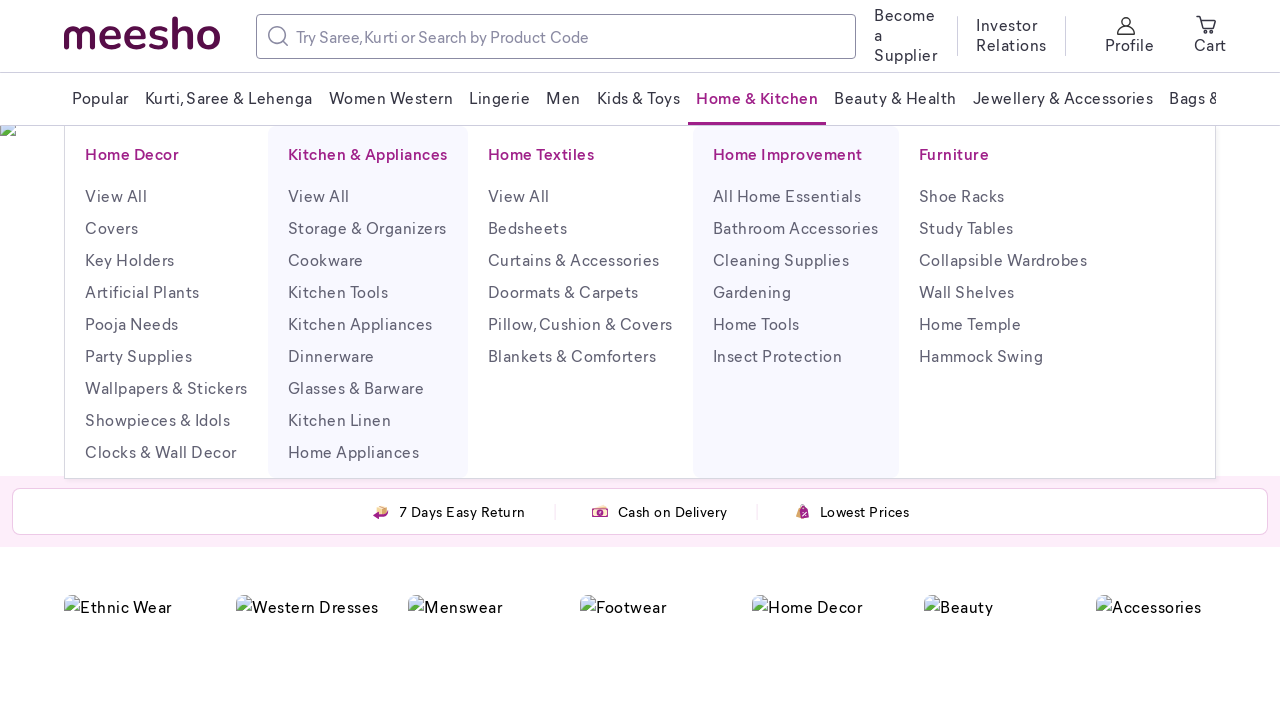

Waited 1 second for hover effect and dropdown/submenu to display
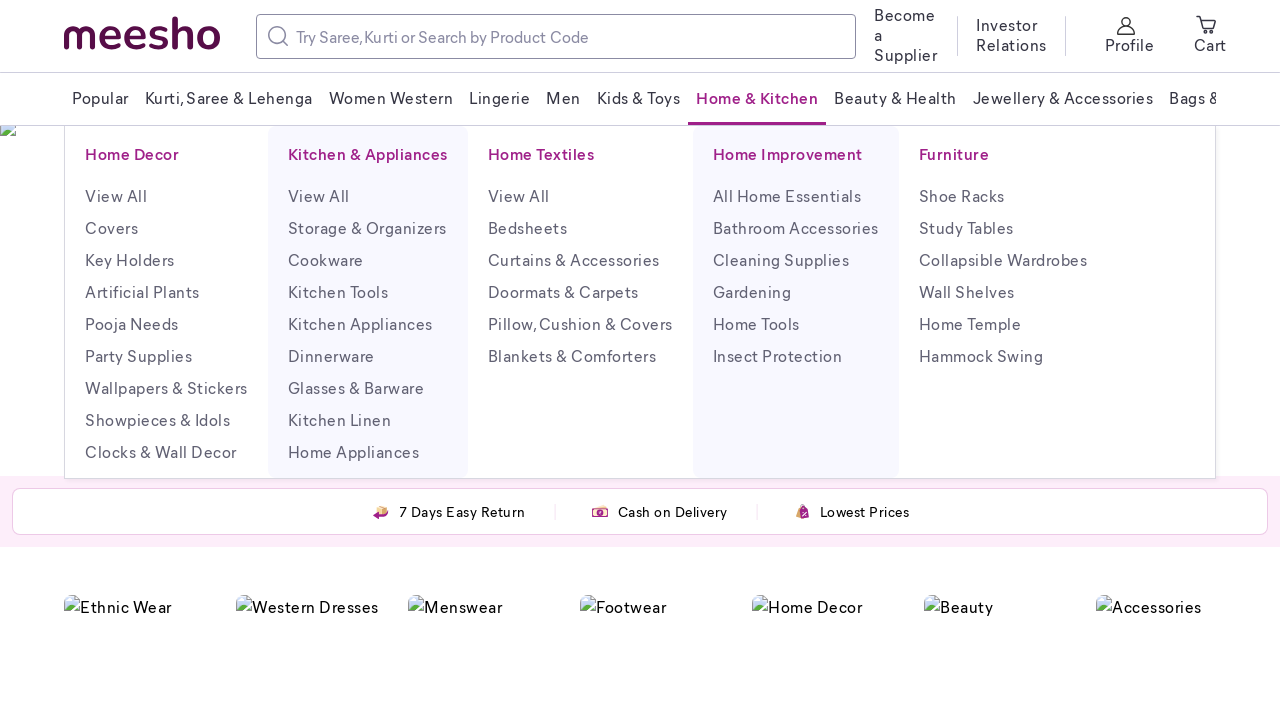

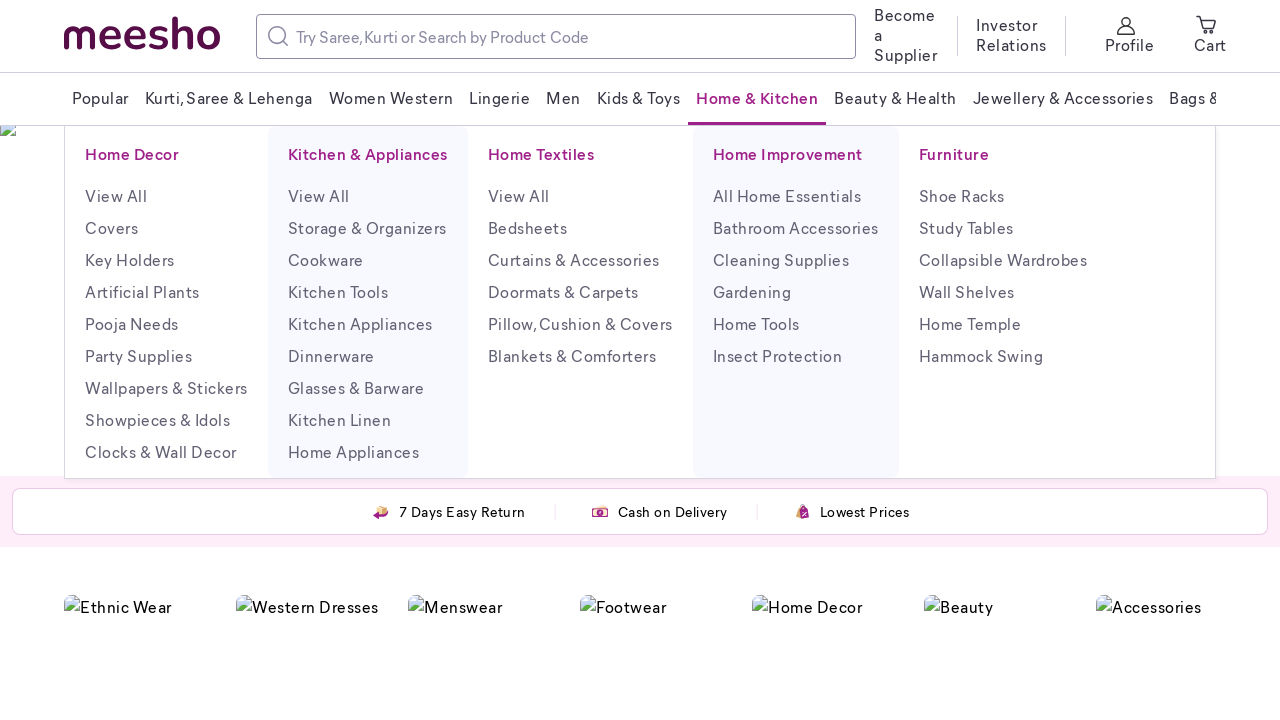